Tests hover functionality by moving mouse over an image and verifying that user information becomes visible

Starting URL: https://the-internet.herokuapp.com/hovers

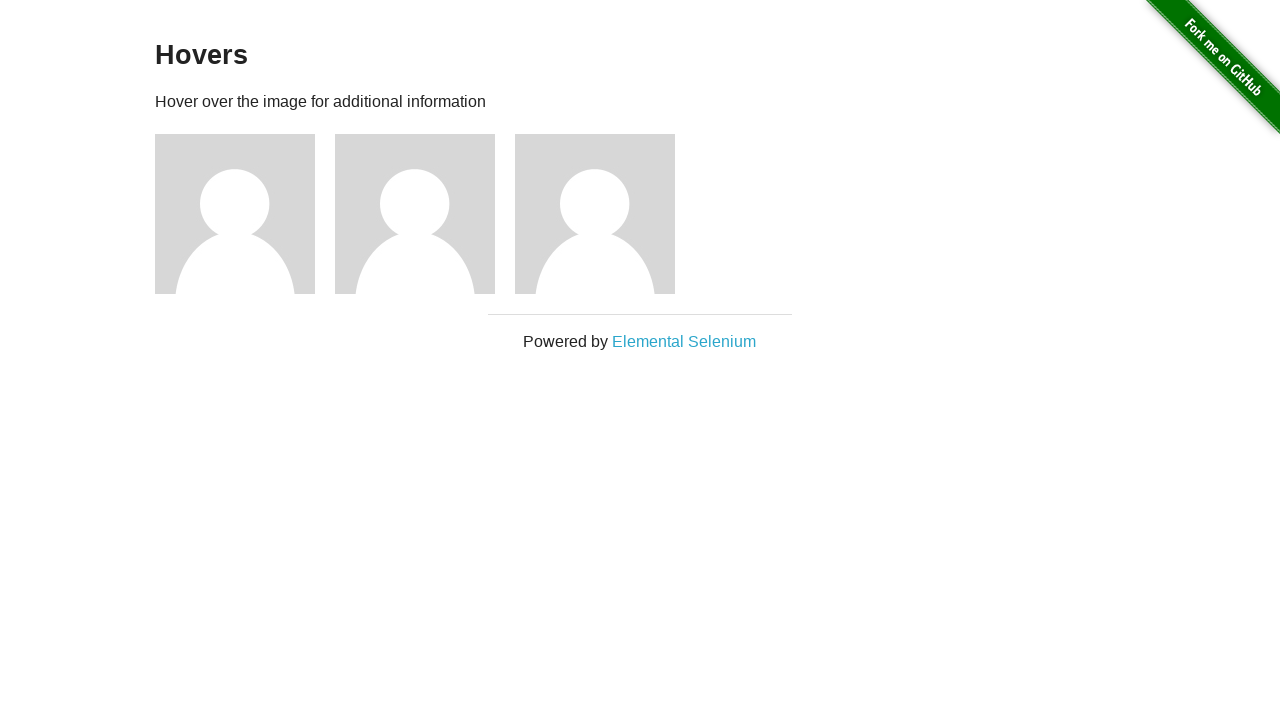

Located the first user avatar image
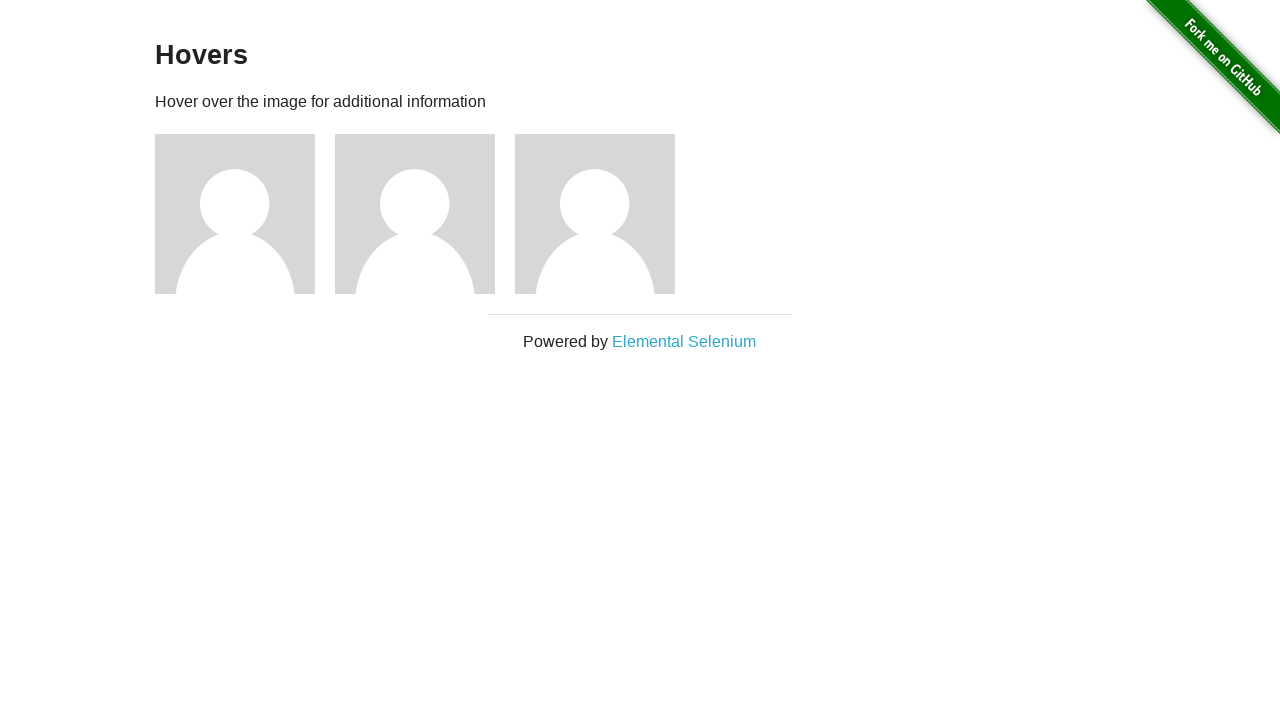

Hovered over the first user avatar image at (235, 214) on (//img[@alt='User Avatar'])[1]
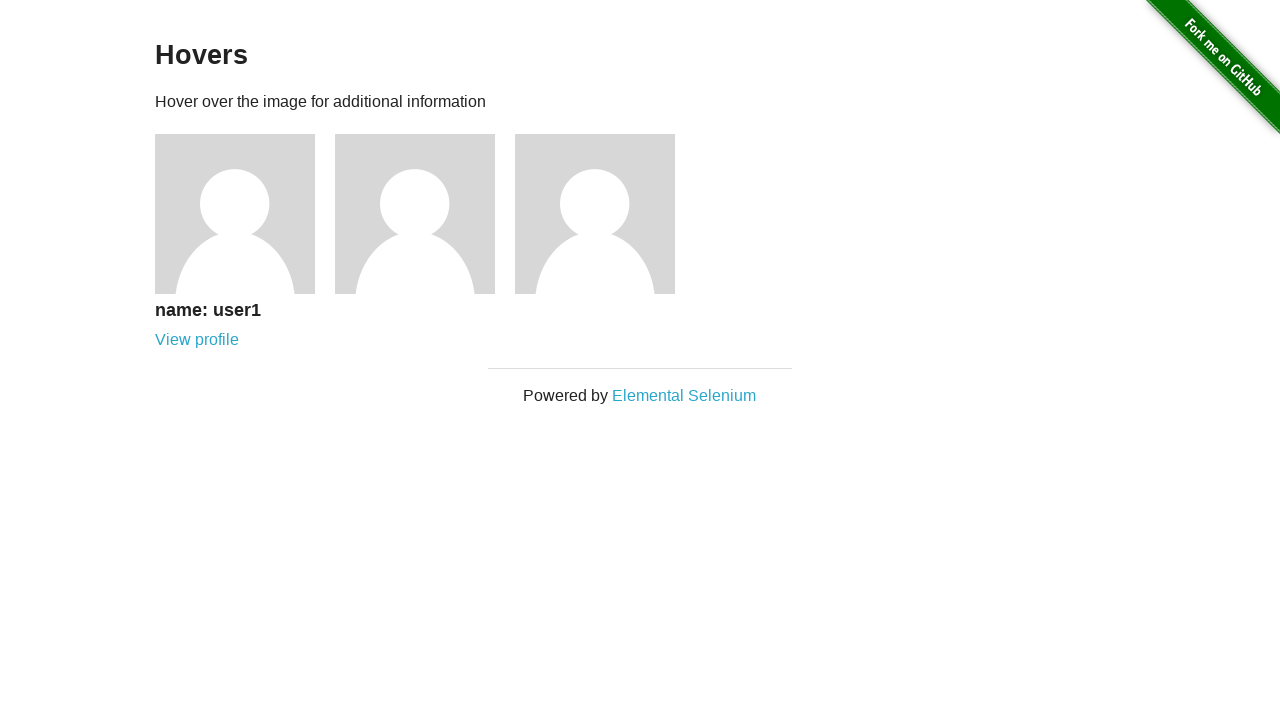

Located the user1 text element
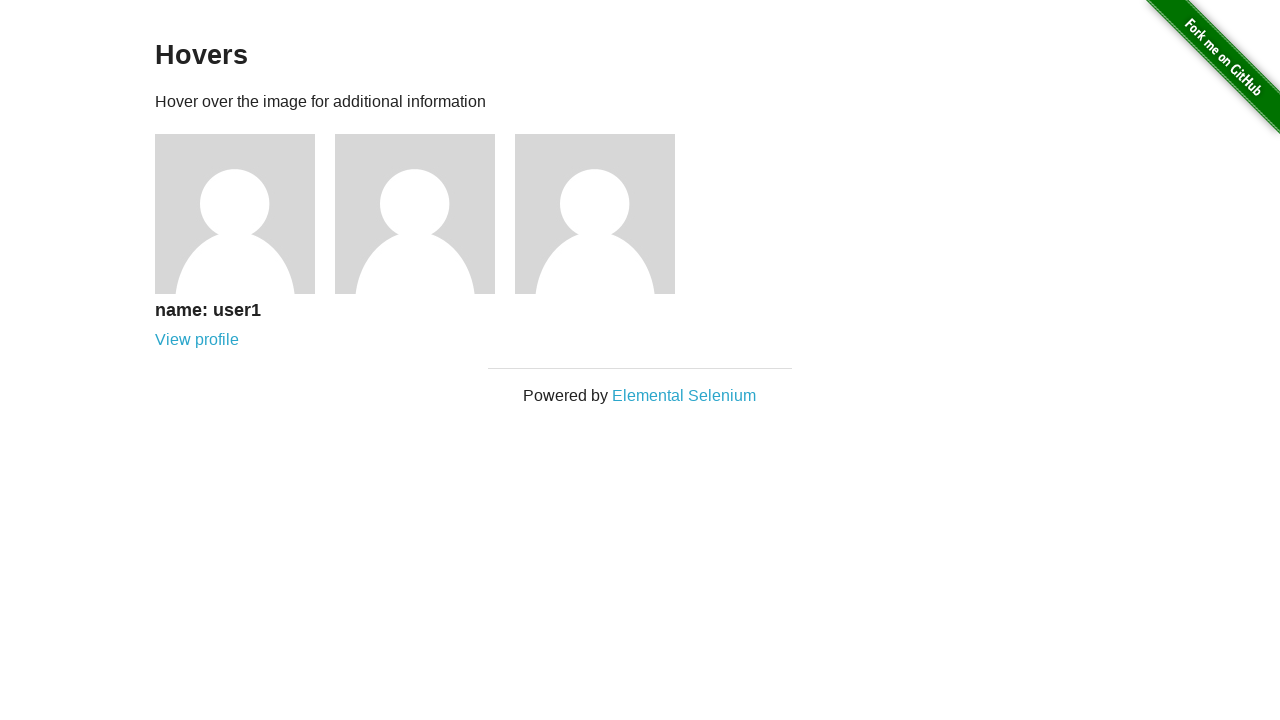

User1 text became visible after hovering
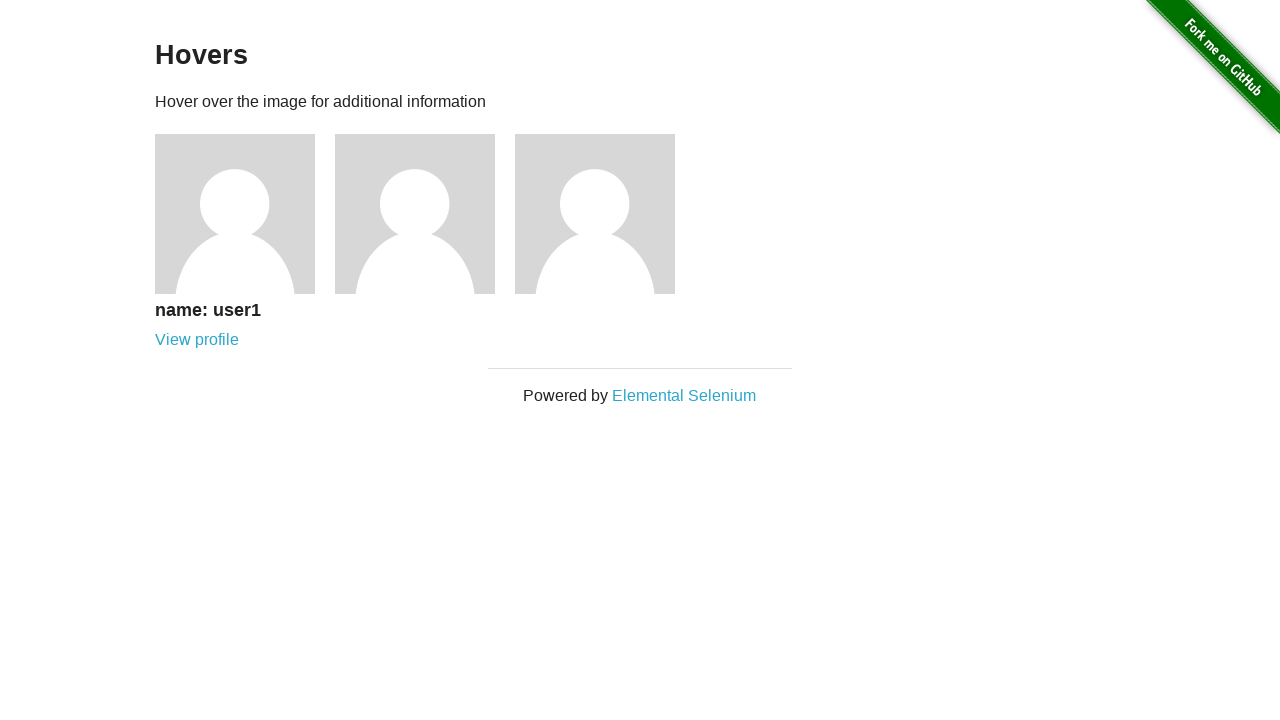

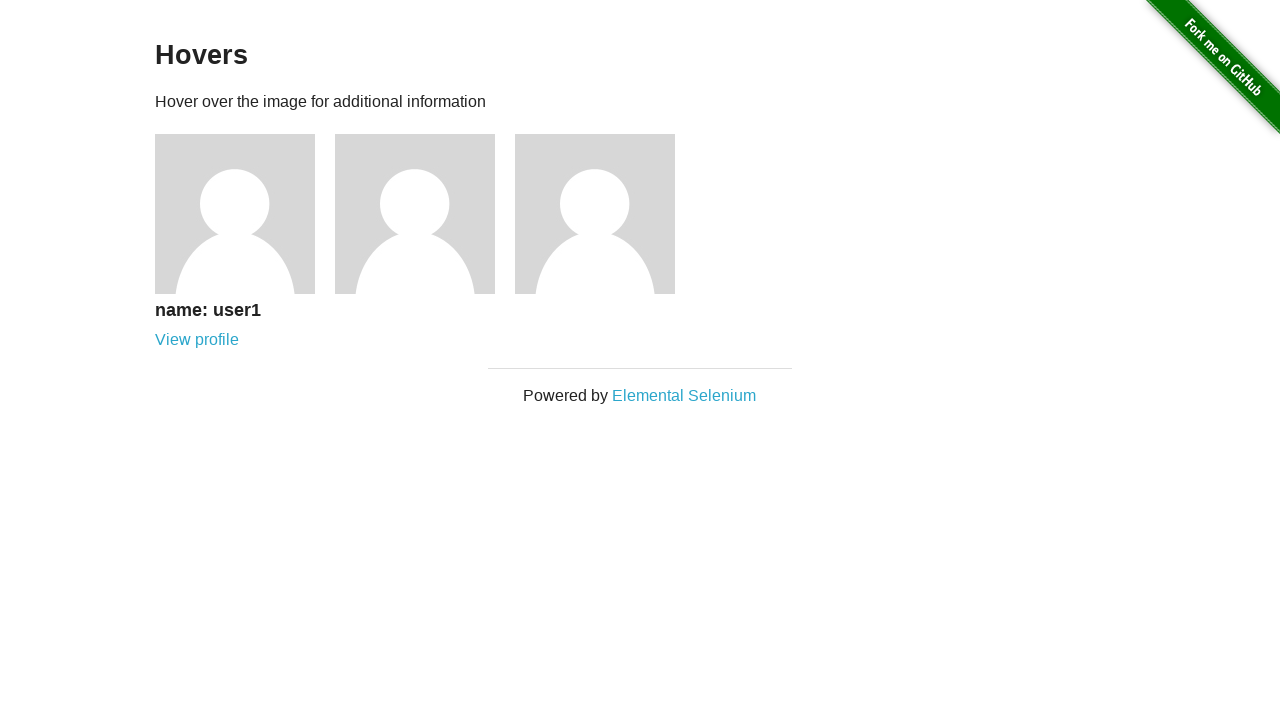